Tests clicking the JS Prompt button, dismissing the prompt without entering text, and verifying the result shows null.

Starting URL: https://the-internet.herokuapp.com/javascript_alerts

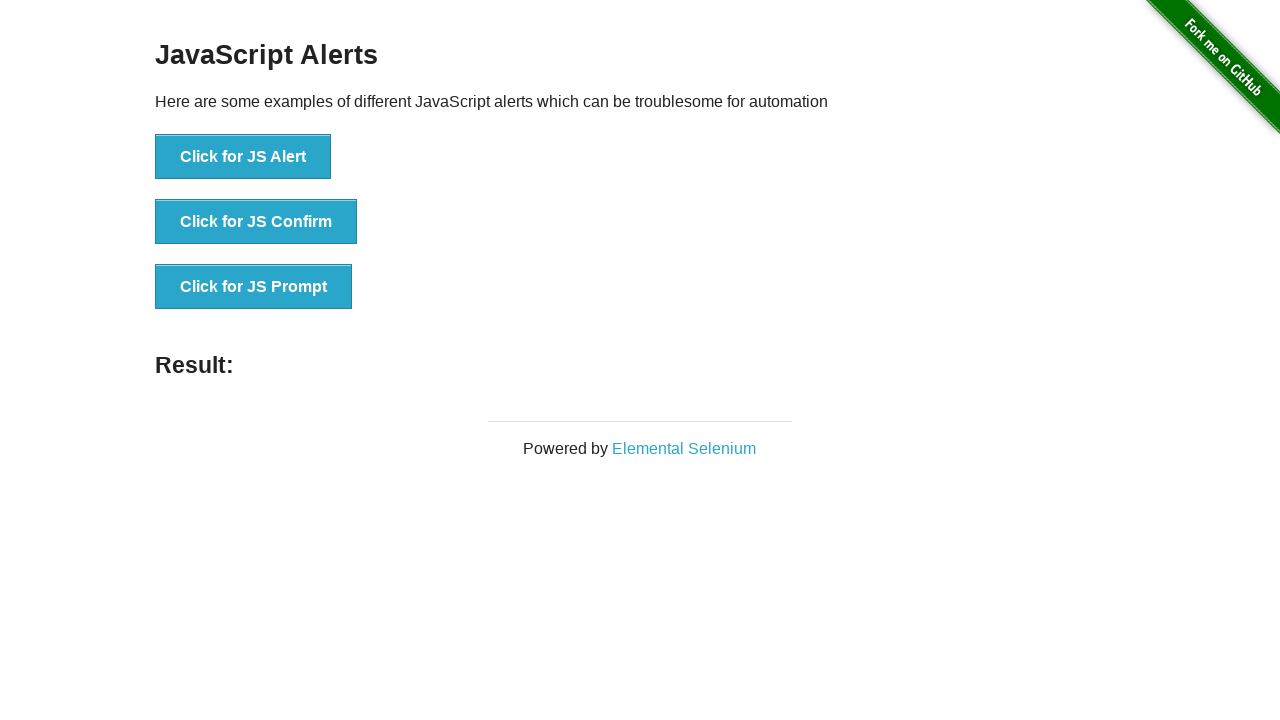

Set up dialog handler to dismiss prompts
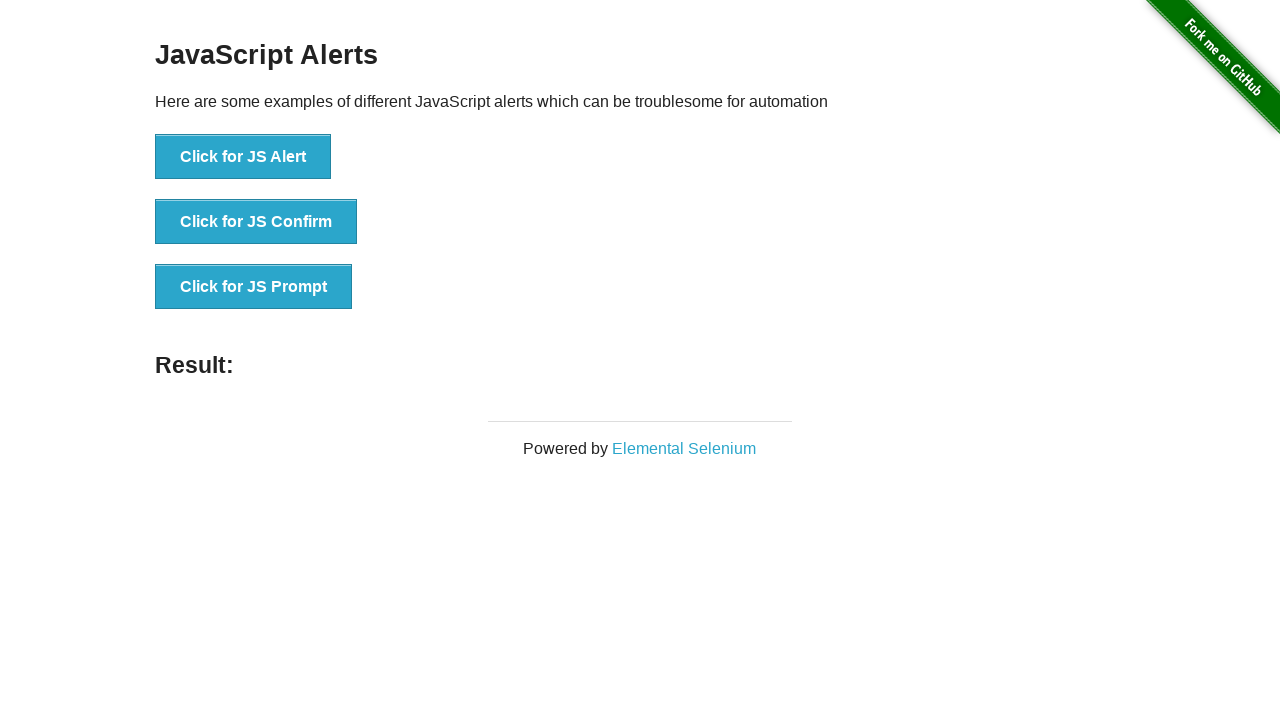

Clicked JS Prompt button at (254, 287) on button[onclick*='jsPrompt']
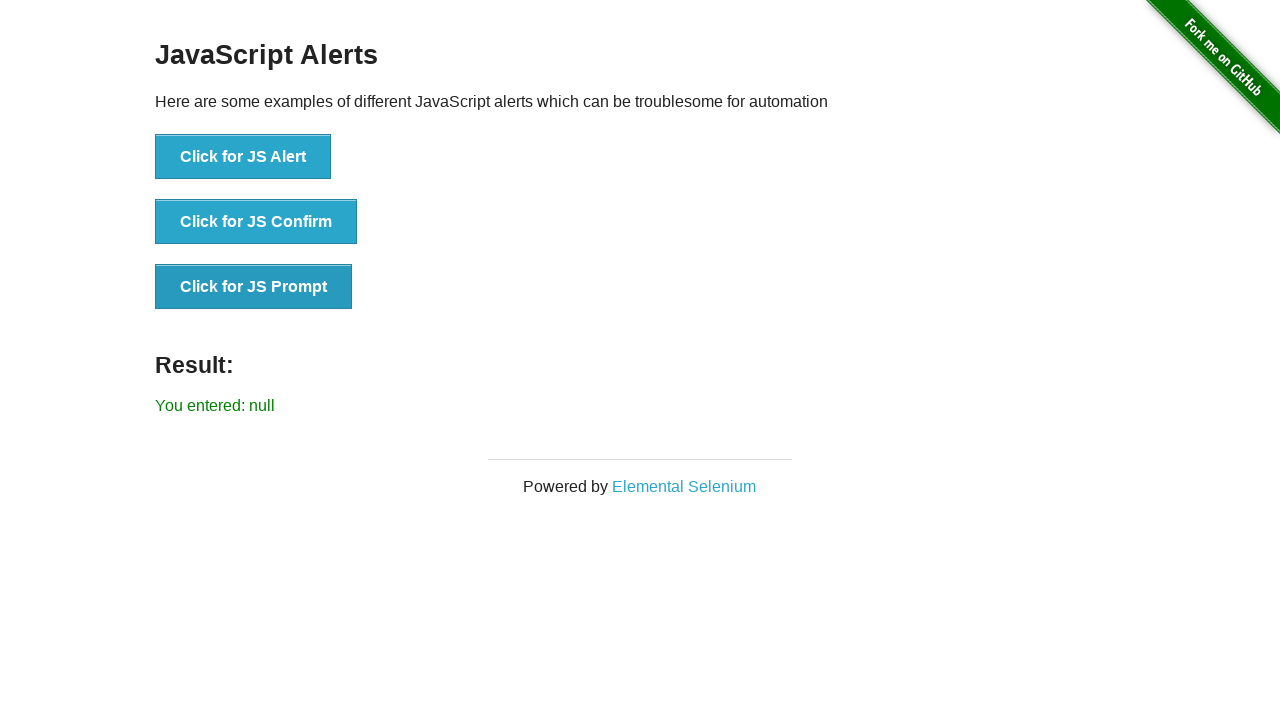

Result label appeared after dismissing prompt
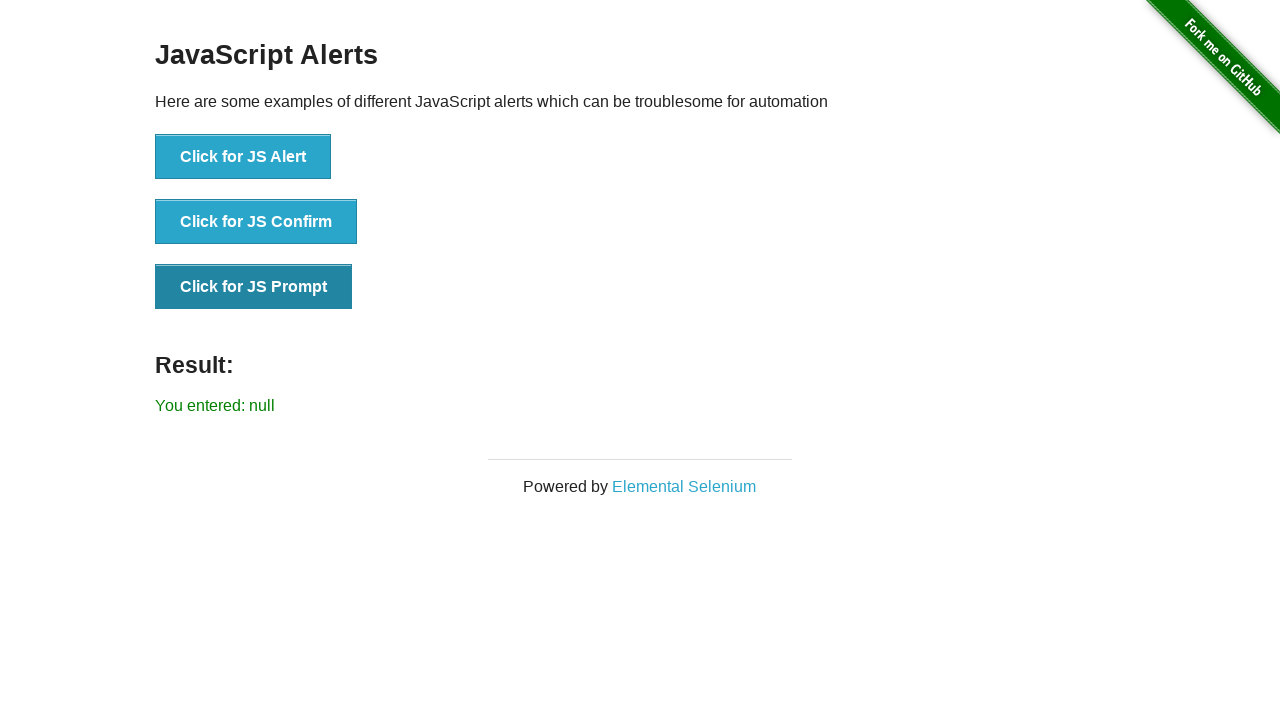

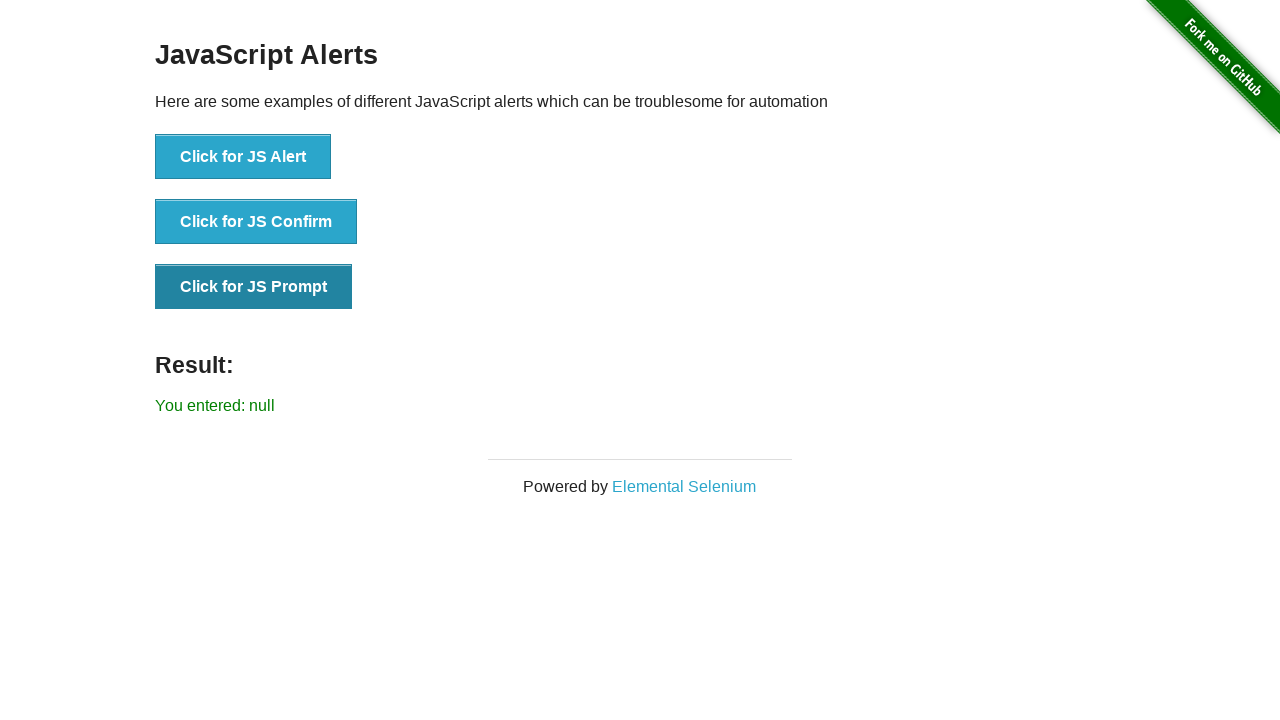